Navigates to the Ducati India homepage and verifies the page loads successfully.

Starting URL: https://www.ducati.com/in/en/home

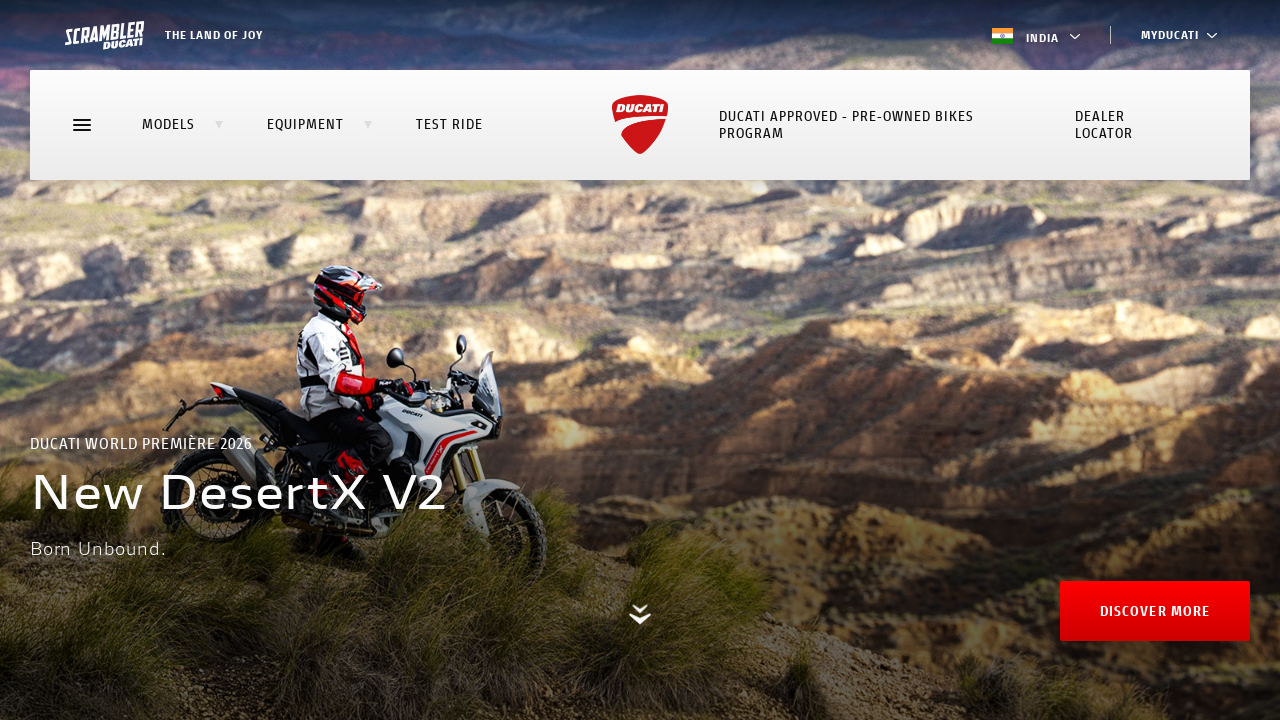

Navigated to Ducati India homepage
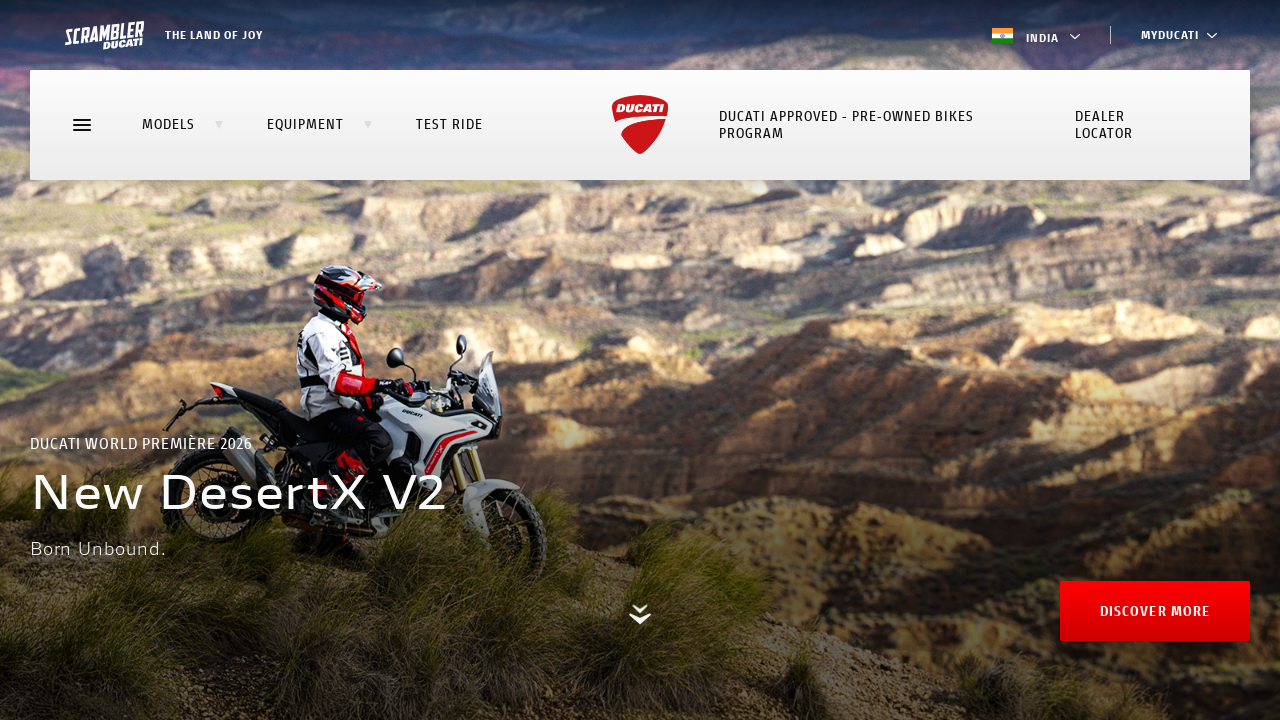

Page DOM content fully loaded
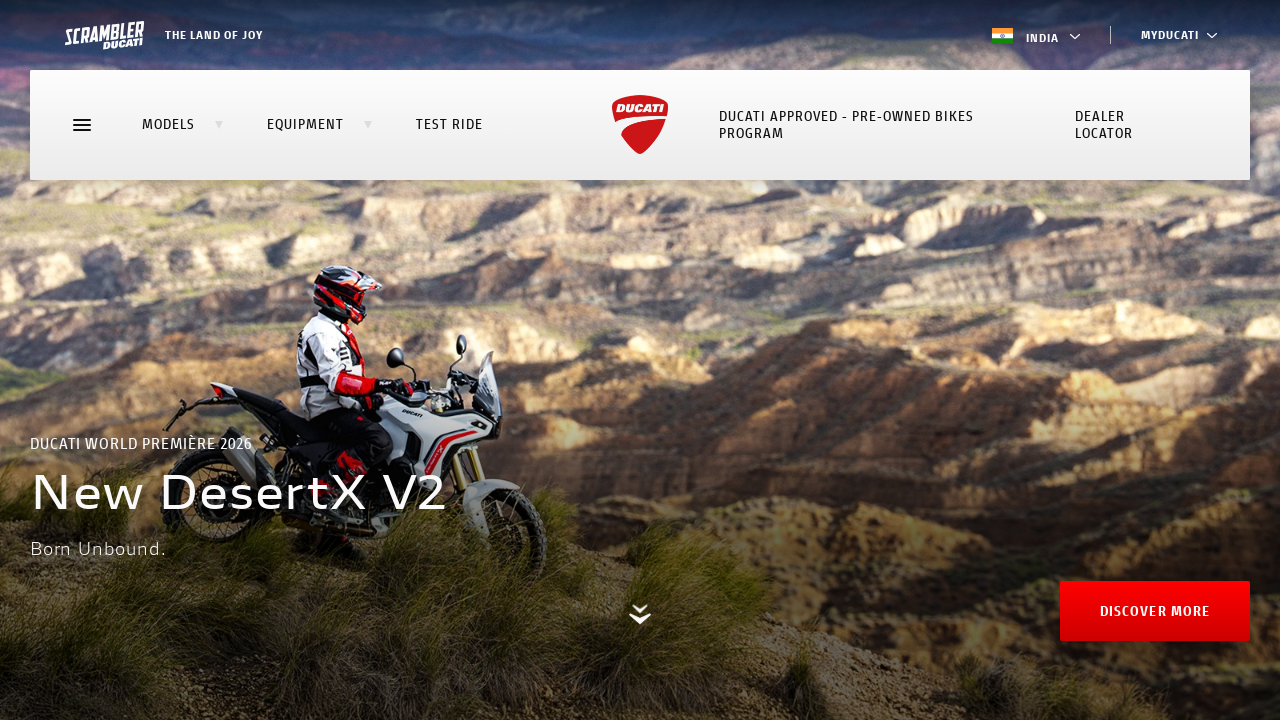

Verified page body element is present
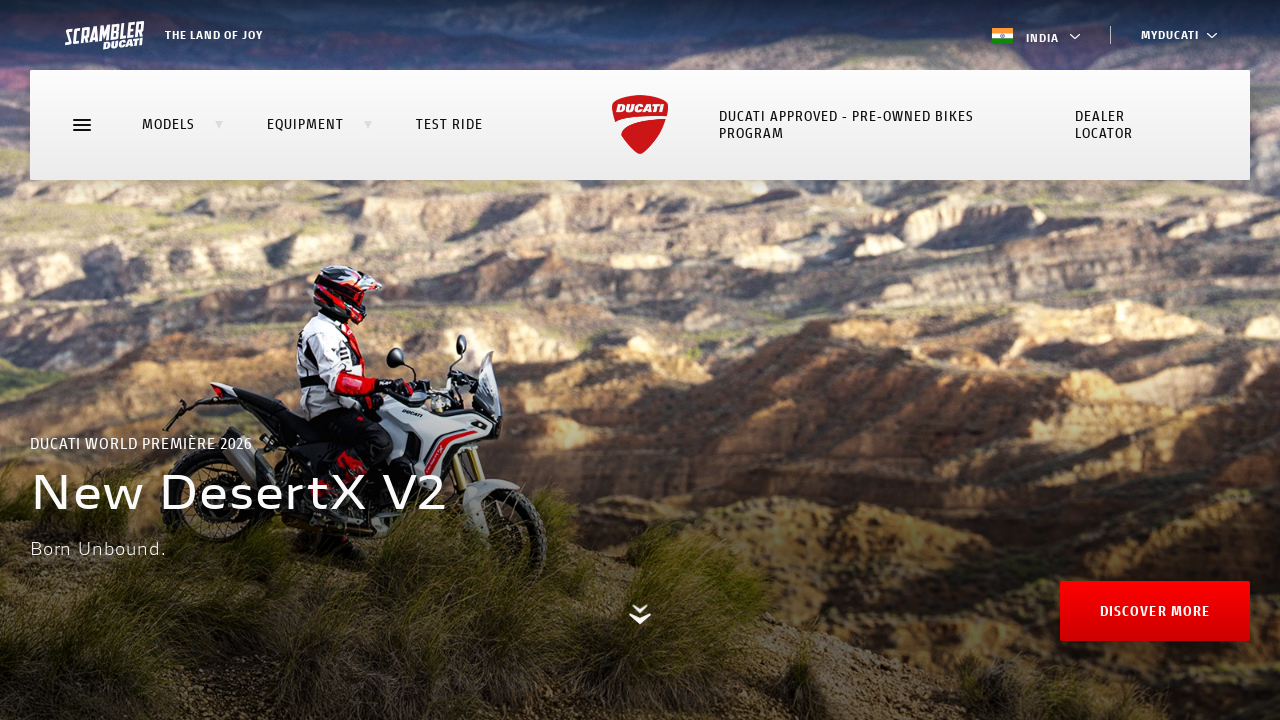

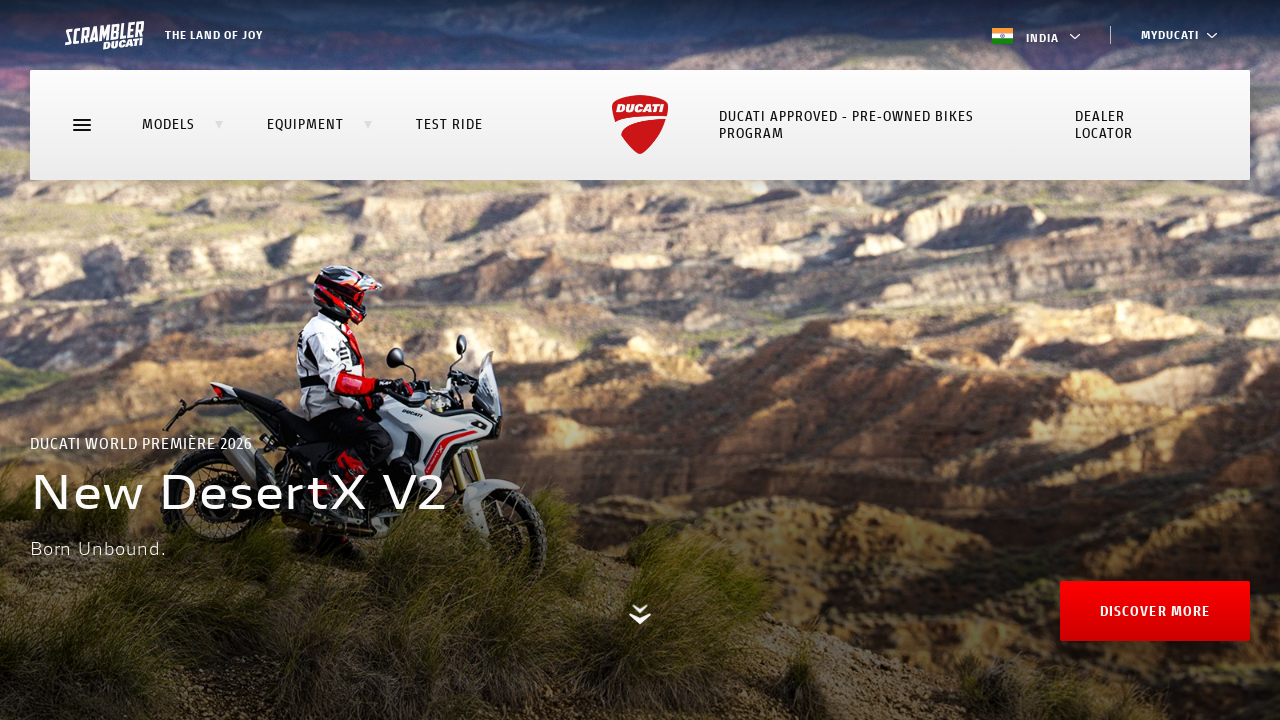